Tests placing an order with an empty cart to verify the order modal appears

Starting URL: https://www.demoblaze.com/cart.html

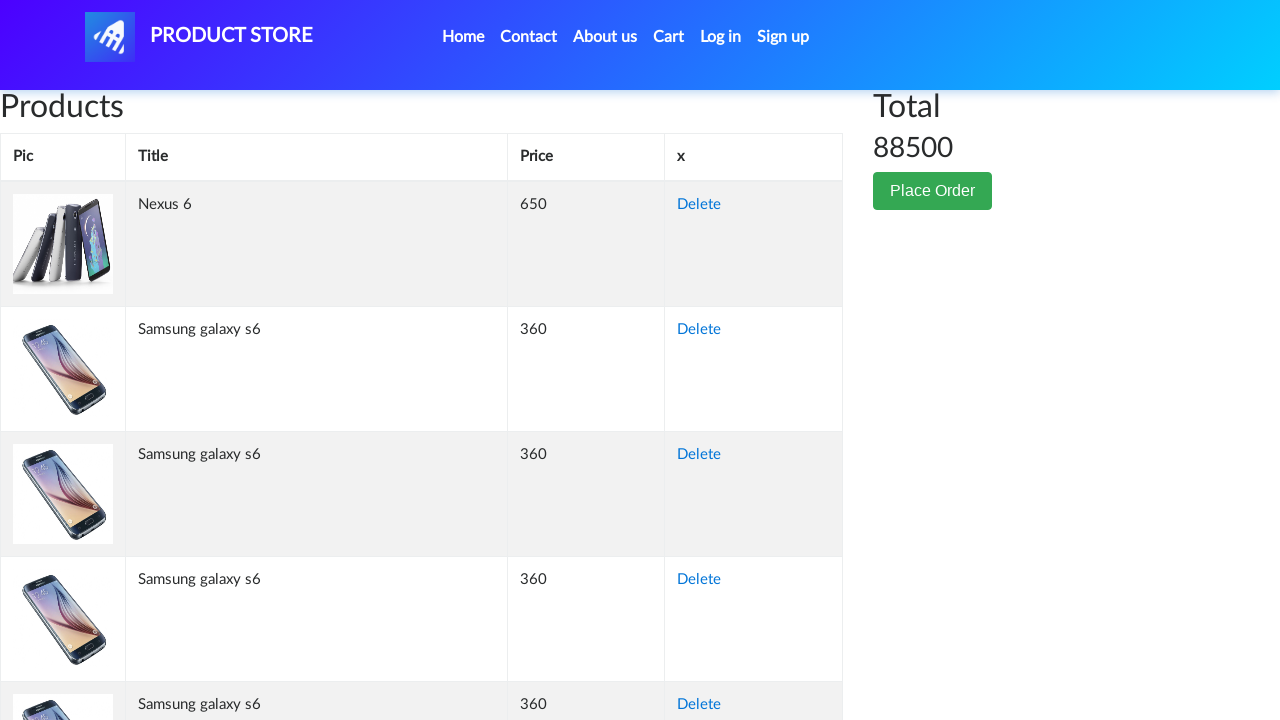

Clicked Place Order button at (933, 191) on xpath=//button[text()='Place Order']
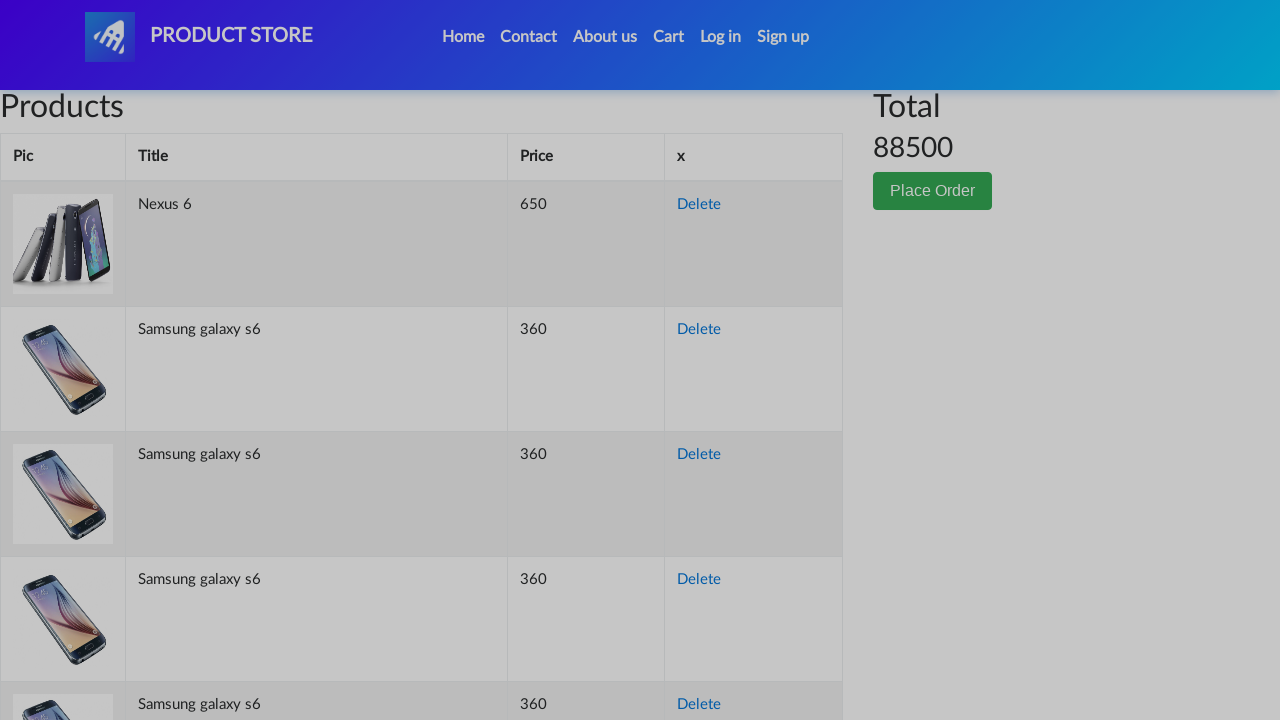

Order modal appeared
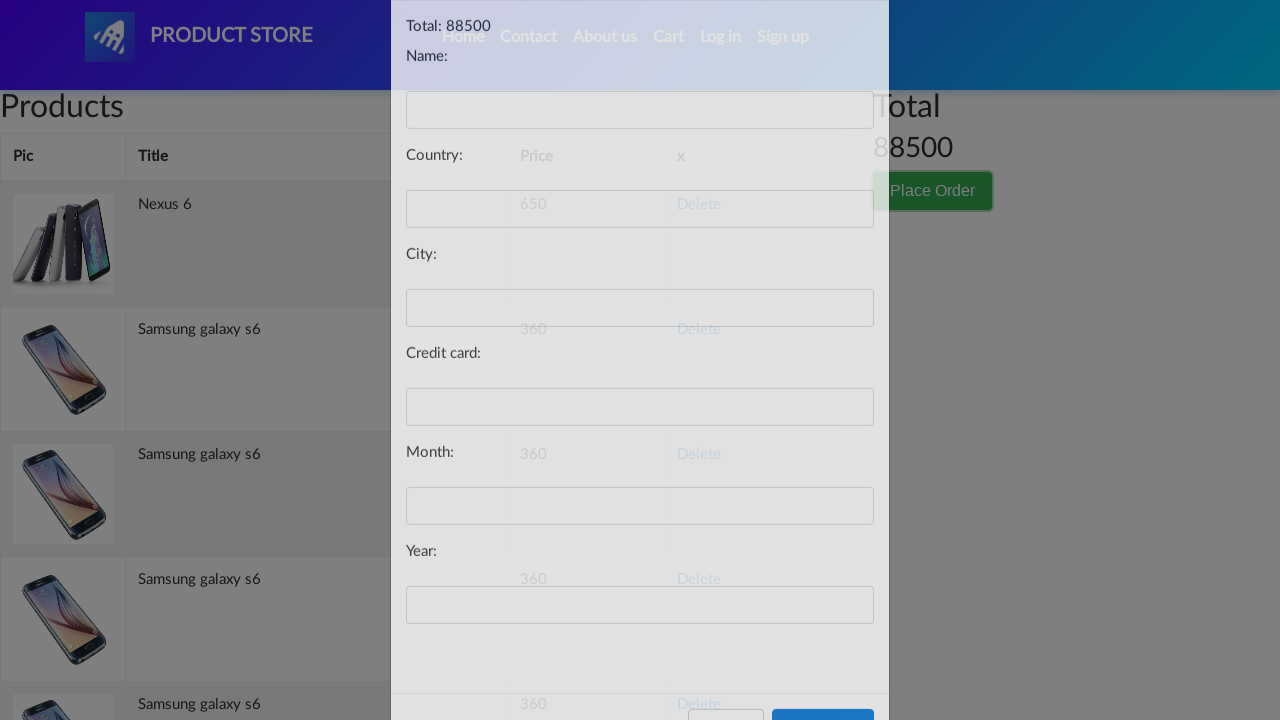

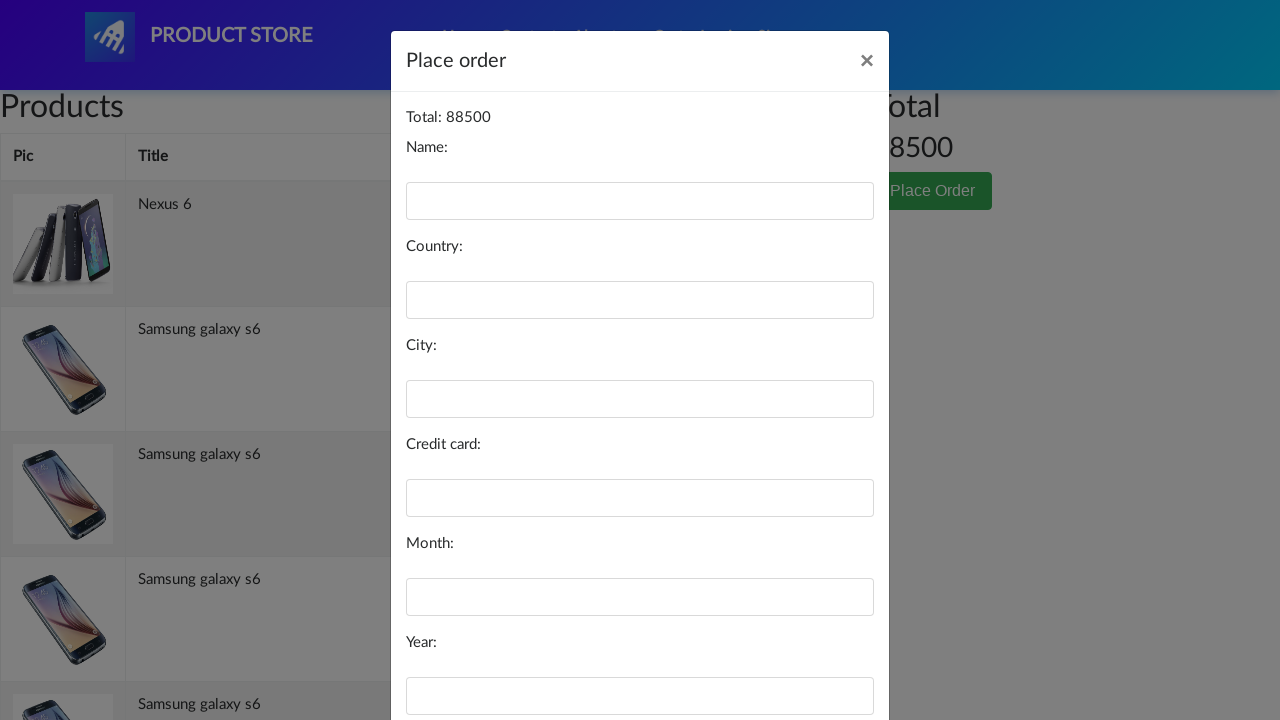